Tests clicking a button that has a dynamically generated ID by locating it via its CSS class instead of ID, demonstrating handling of dynamic elements.

Starting URL: http://uitestingplayground.com/dynamicid

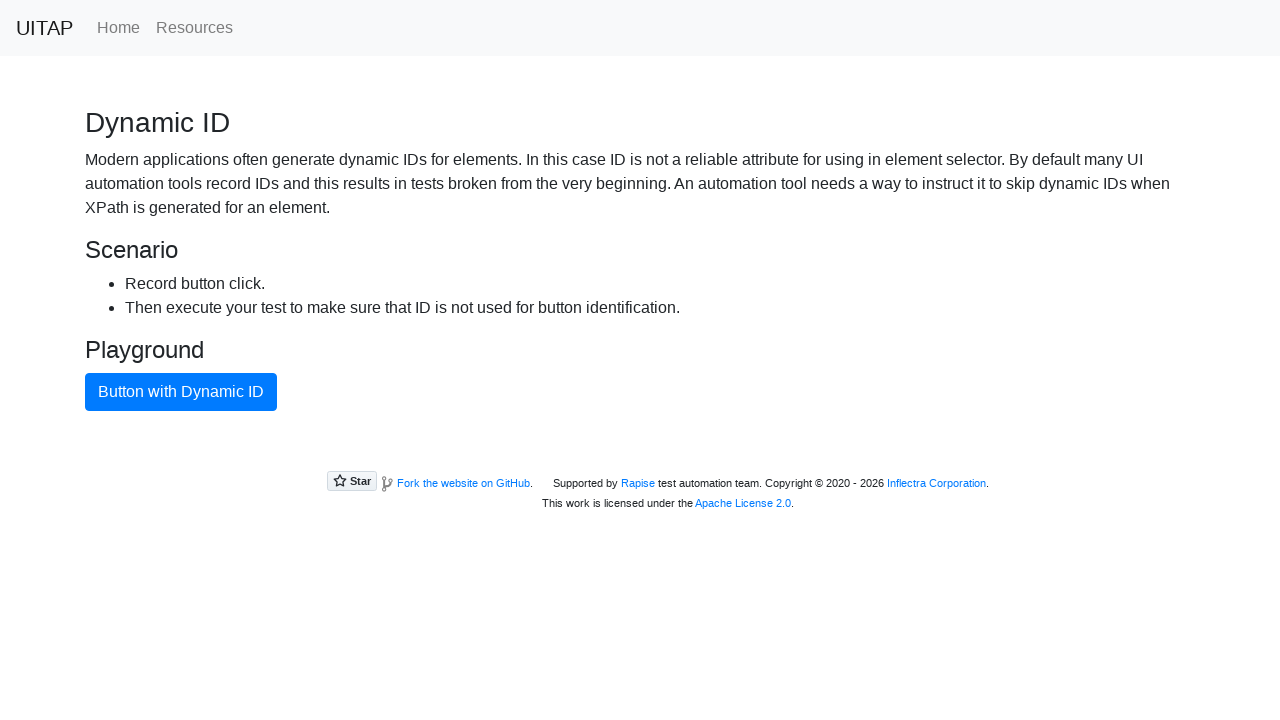

Clicked button with dynamic ID using CSS class selector 'button.btn-primary' at (181, 392) on button.btn-primary
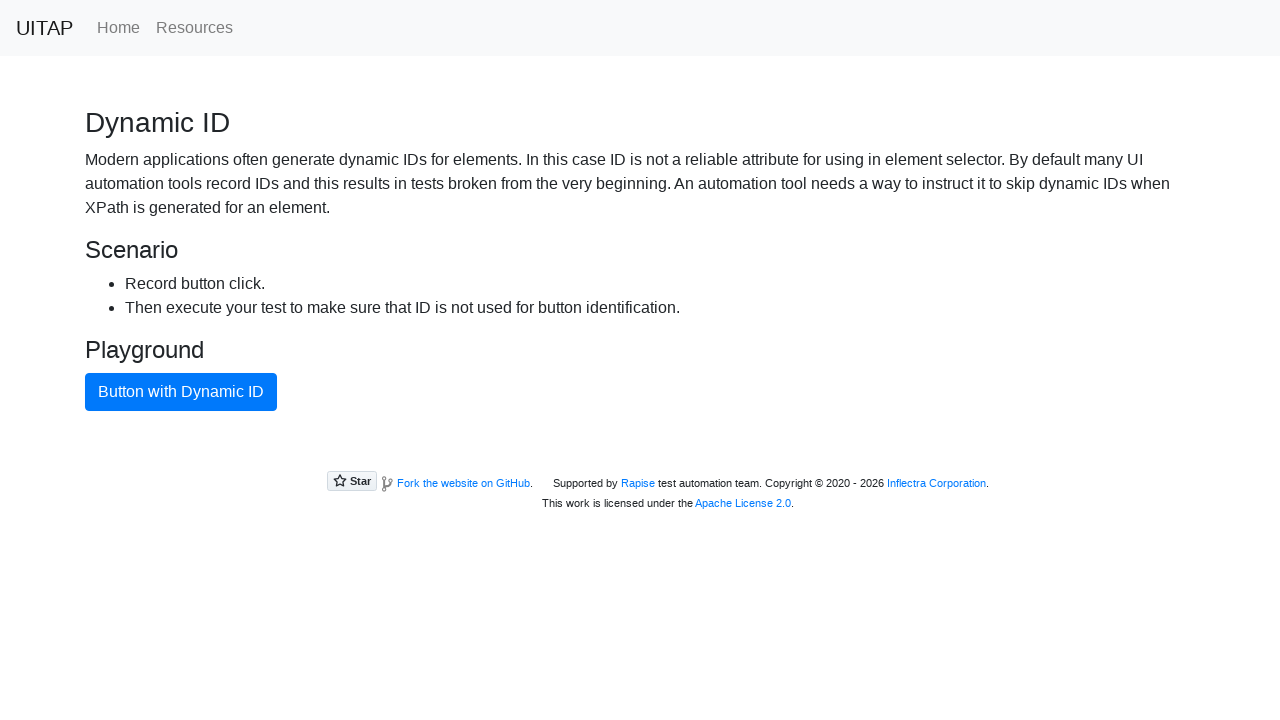

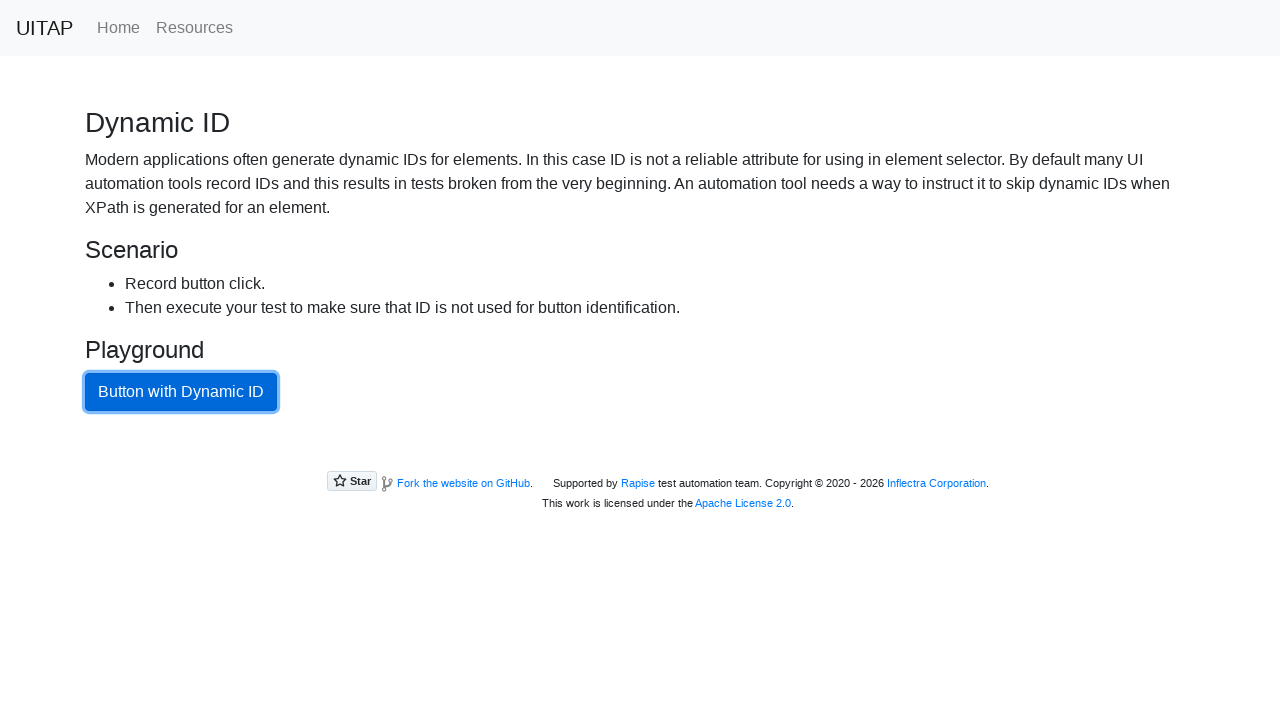